Tests registration form validation by submitting mismatched email confirmation and verifying the error message

Starting URL: https://alada.vn/tai-khoan/dang-ky.html

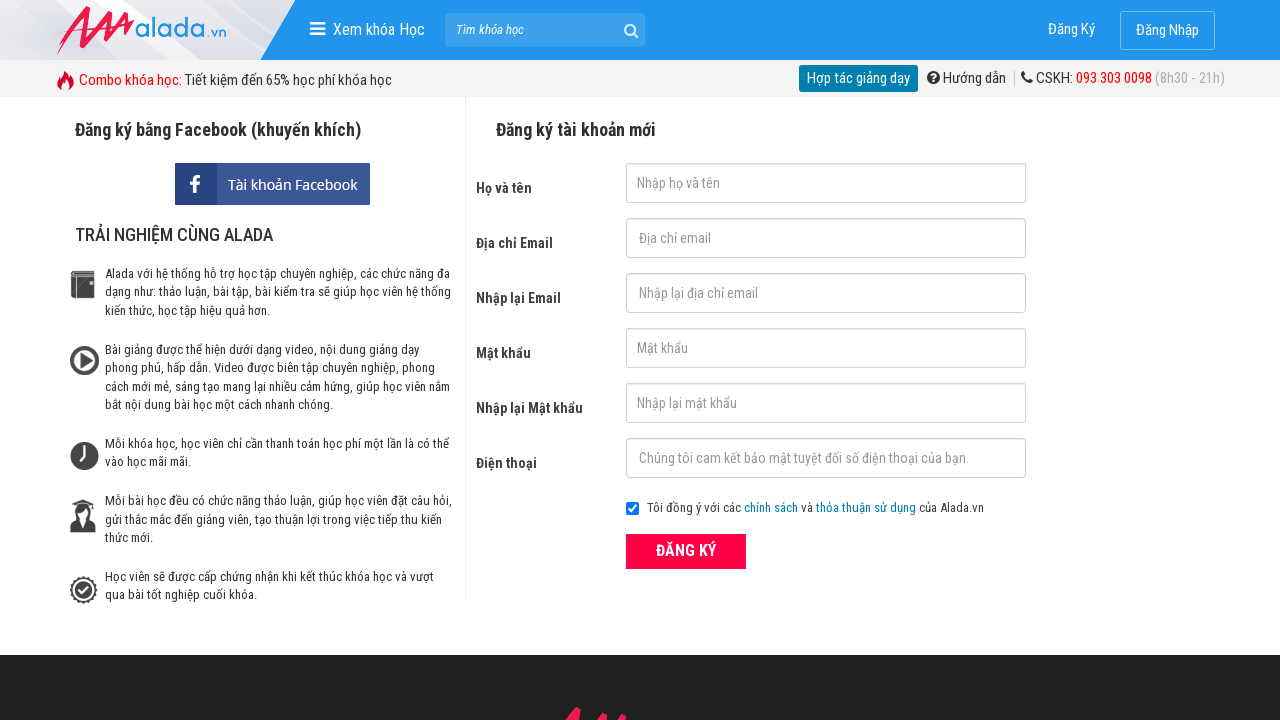

Filled first name field with 'Ho Thi Lu' on #txtFirstname
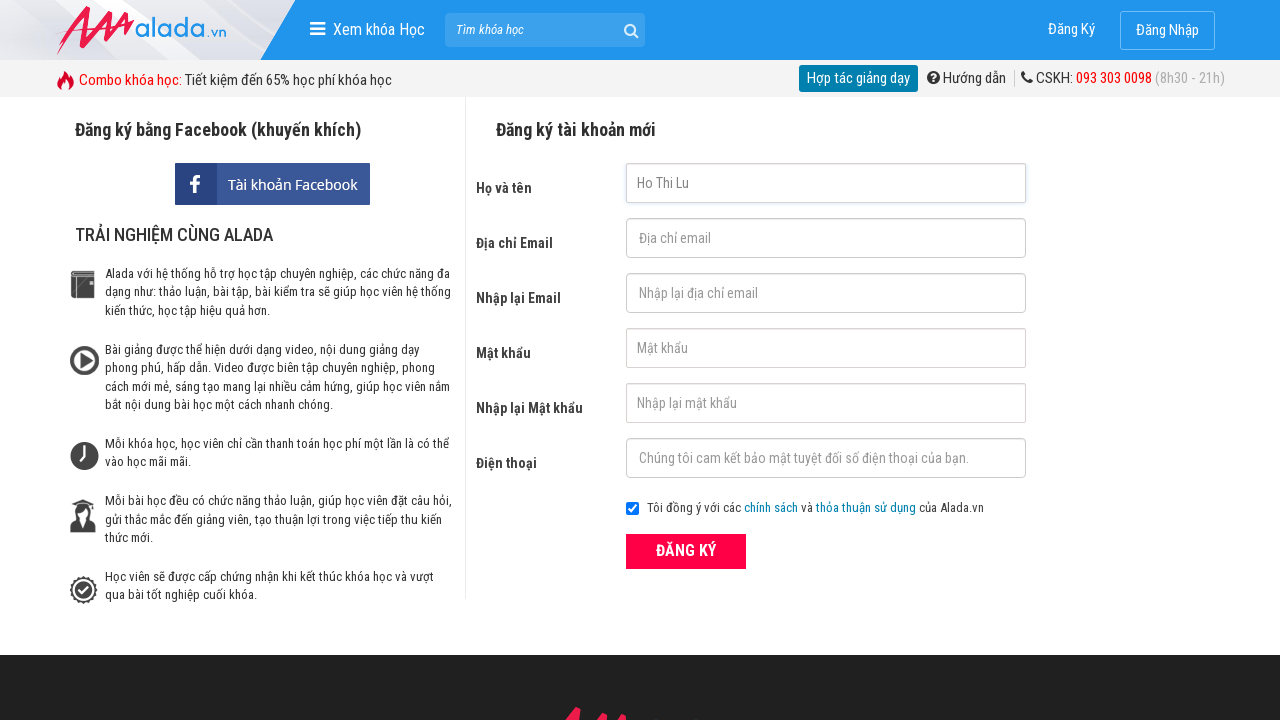

Filled email field with 'thilu8601@gmail.com' on #txtEmail
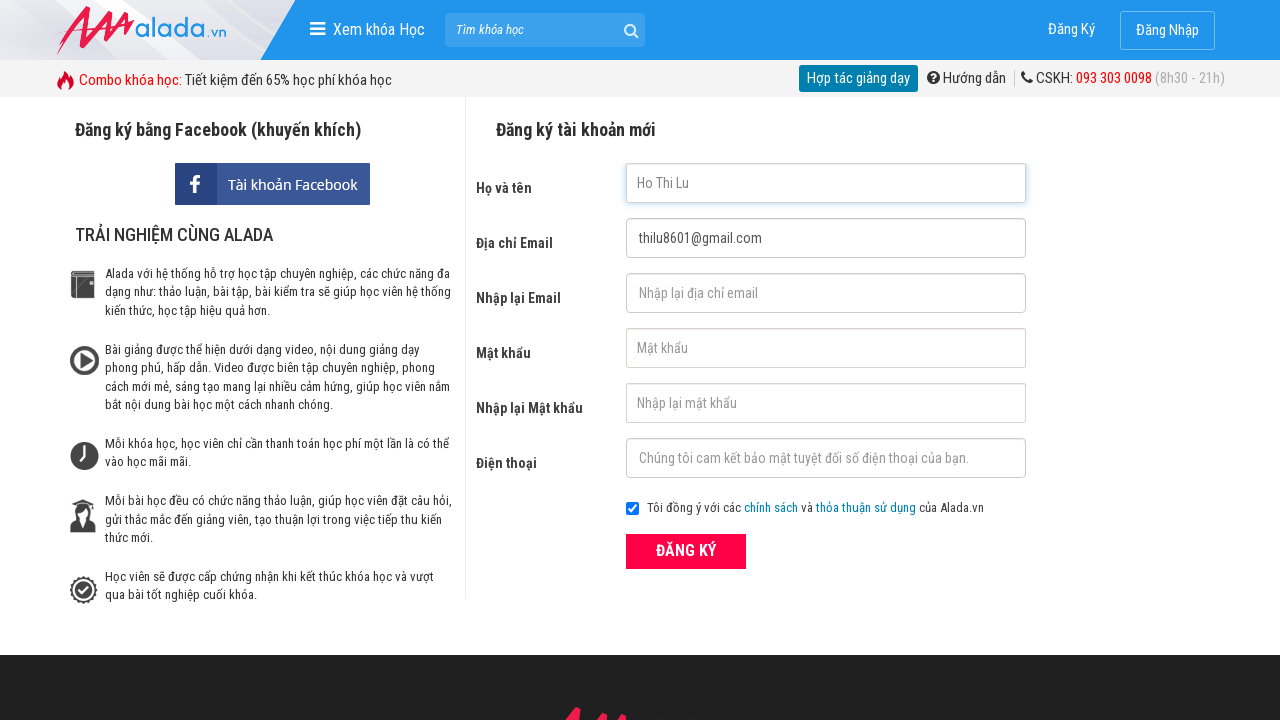

Filled email confirmation field with mismatched email 'hothilu@gmail.com' on #txtCEmail
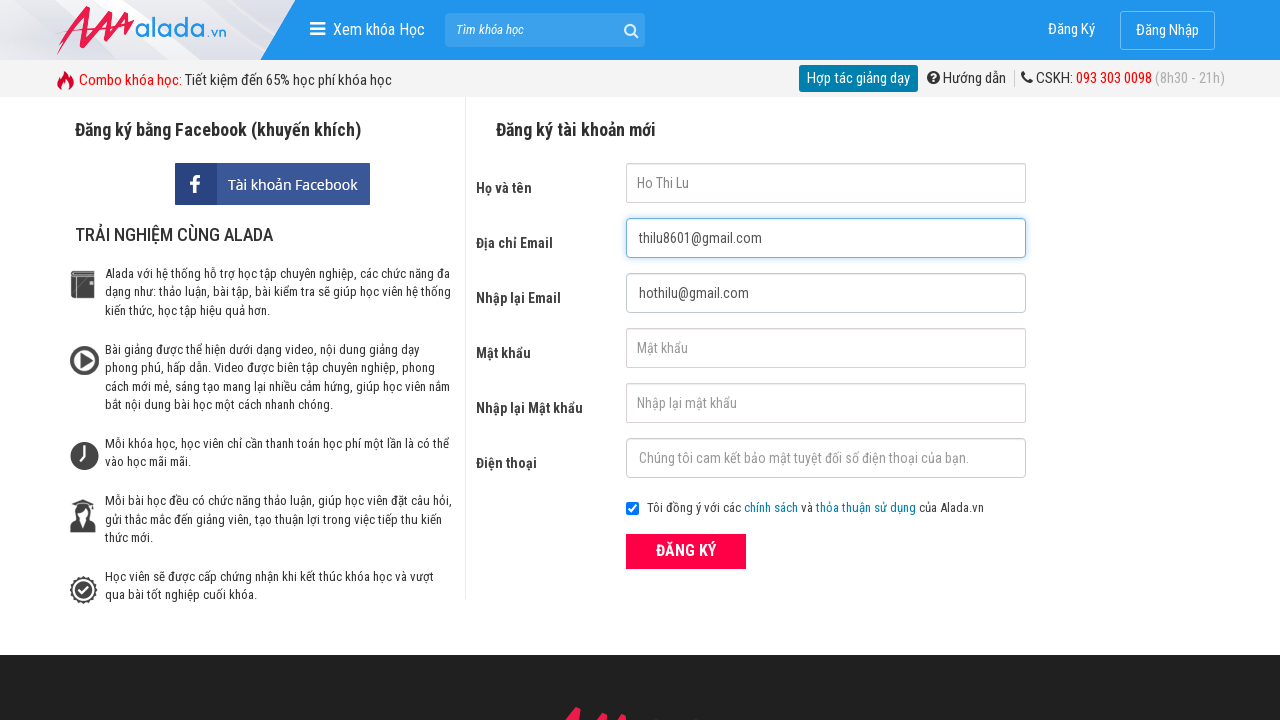

Filled password field with '123456' on #txtPassword
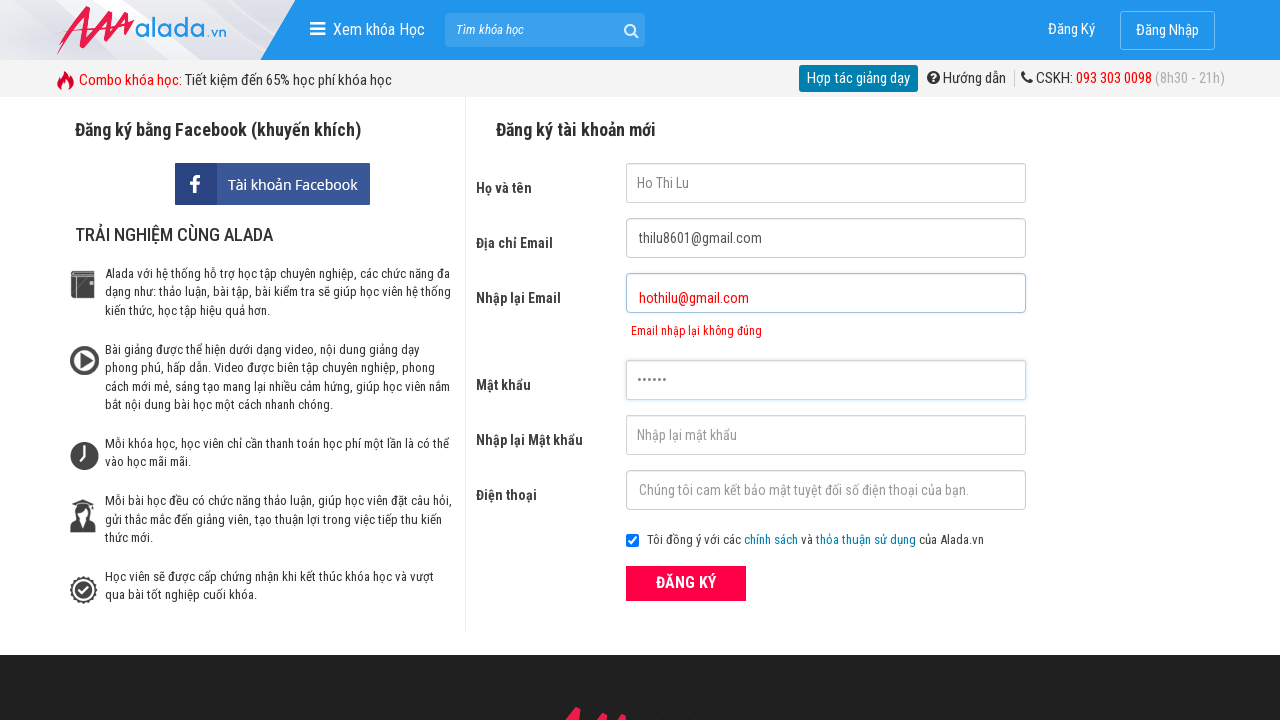

Filled password confirmation field with '123456' on #txtCPassword
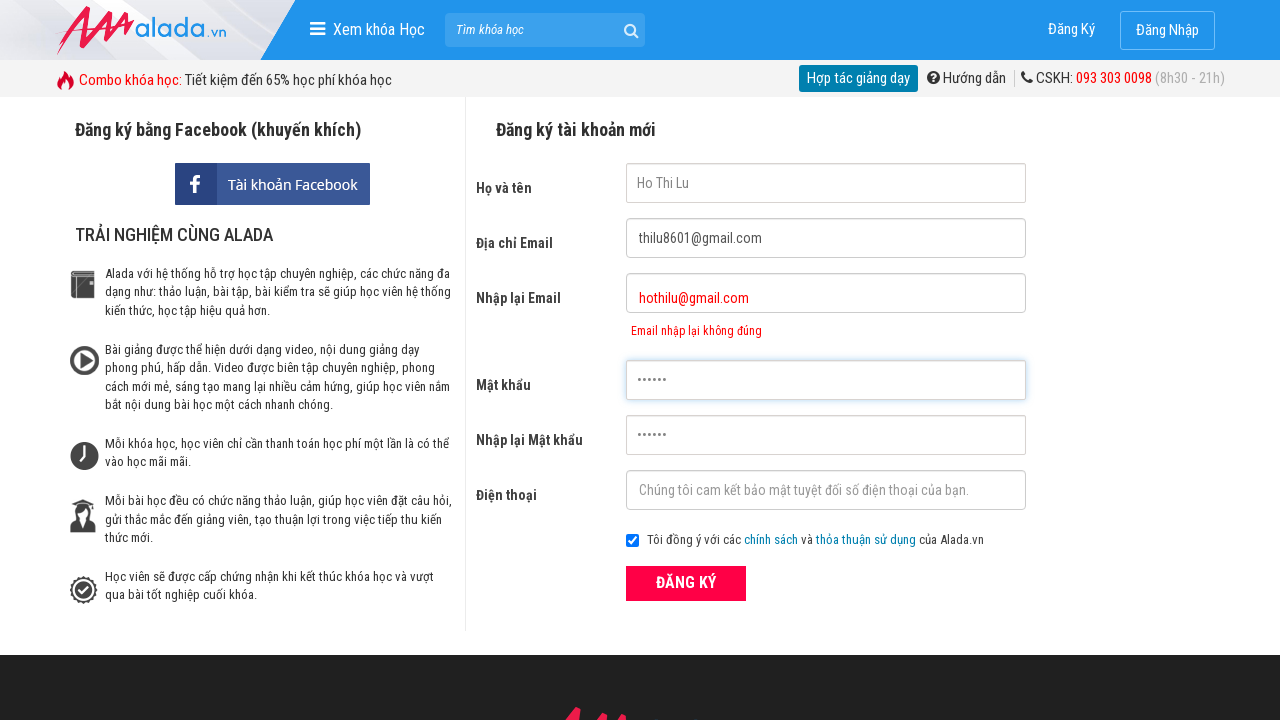

Filled phone field with '09345784365' on #txtPhone
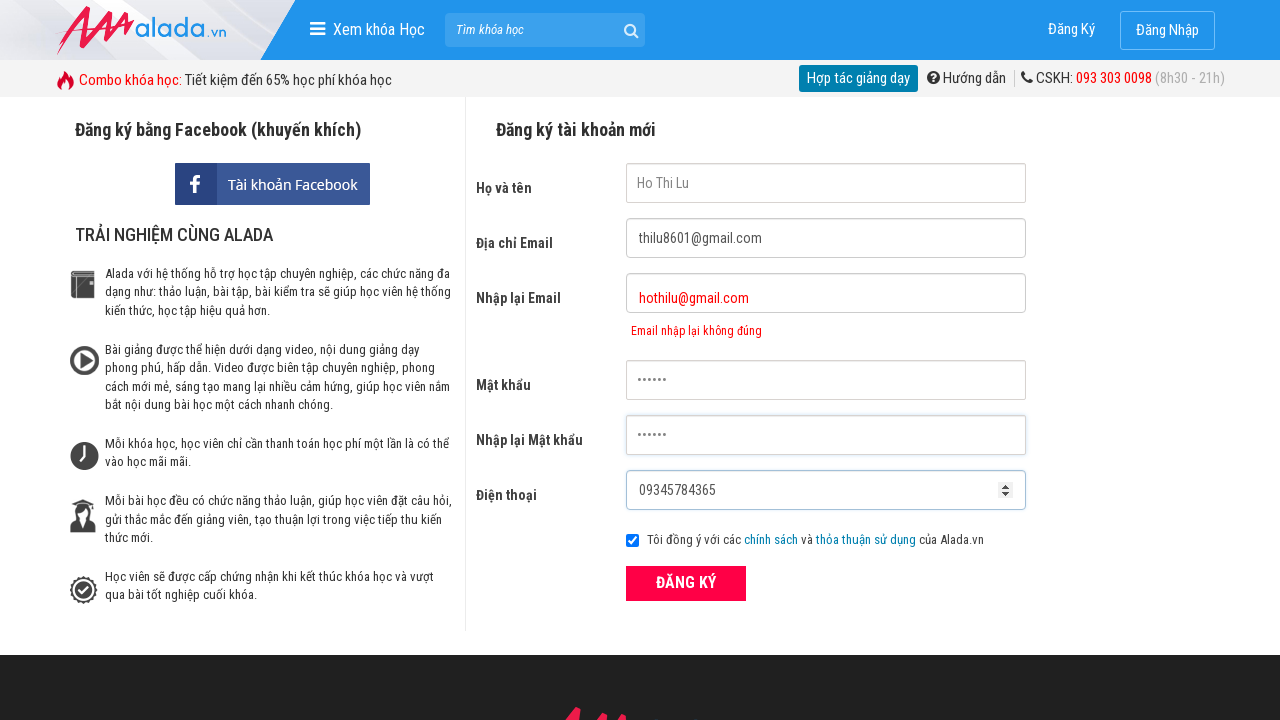

Clicked register button to submit form at (686, 583) on xpath=//form[@id='frmLogin']//button[text()='ĐĂNG KÝ']
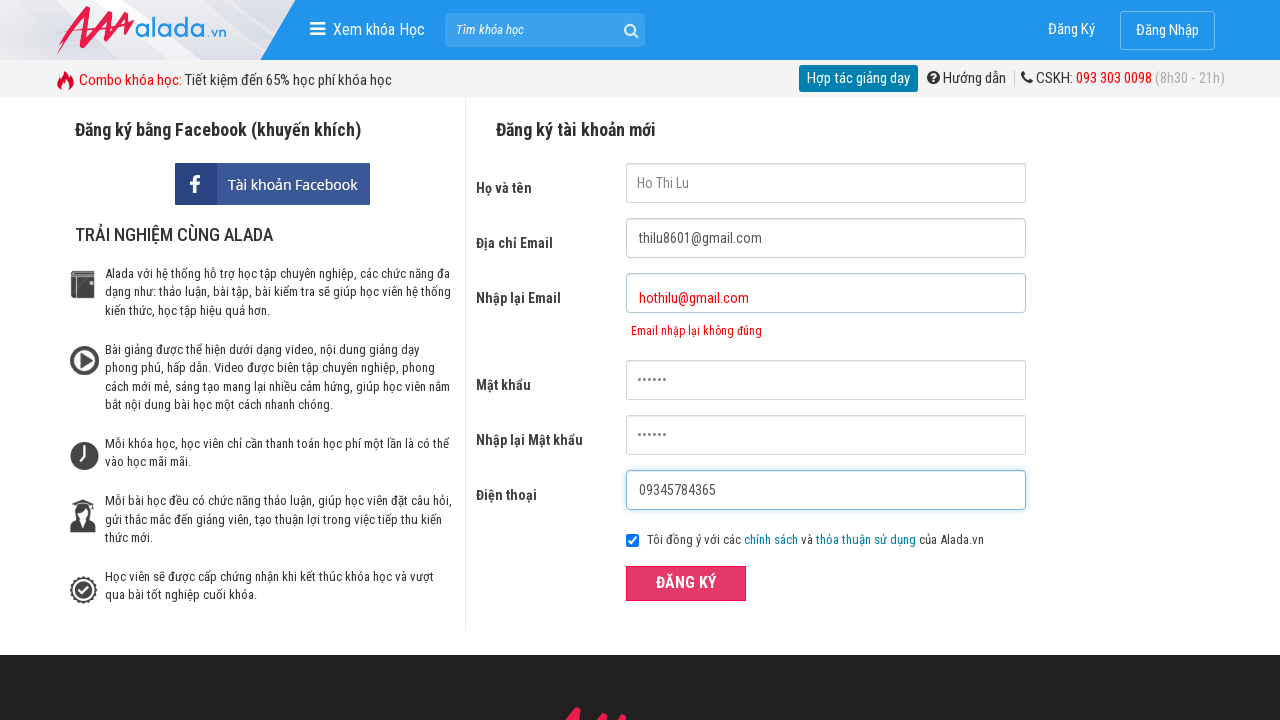

Email confirmation error message appeared
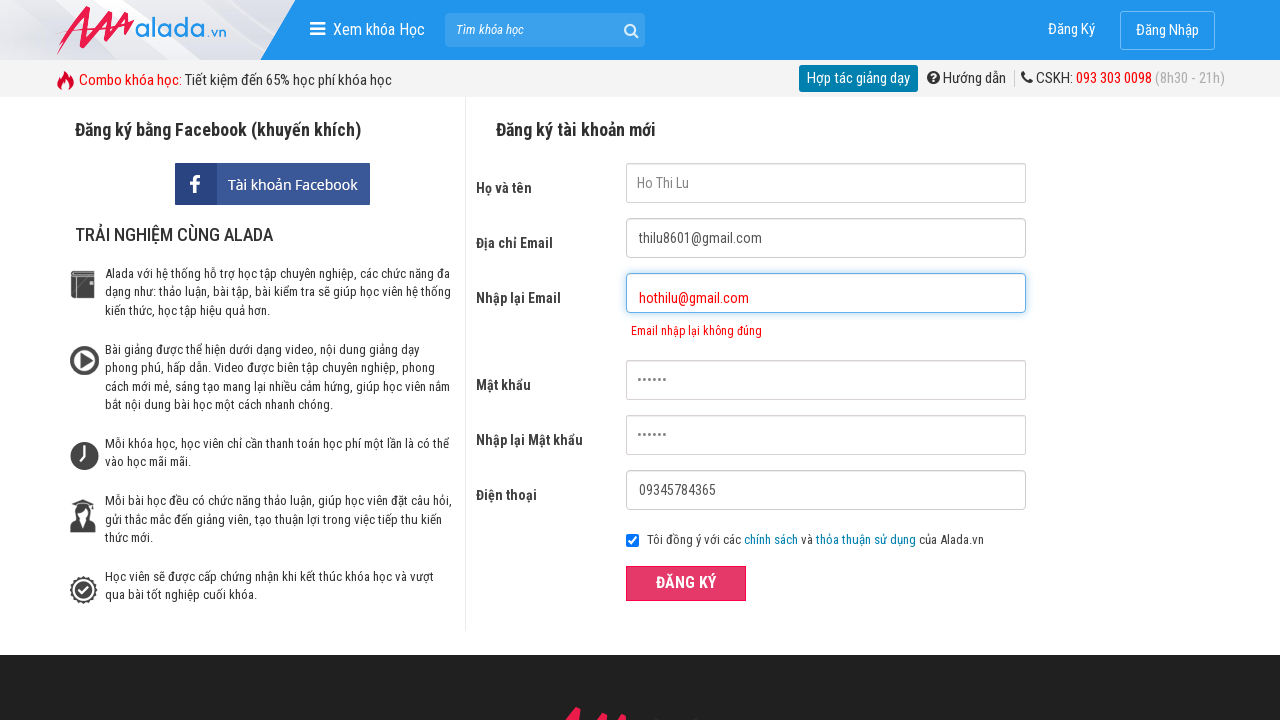

Verified error message 'Email nhập lại không đúng' is displayed for mismatched emails
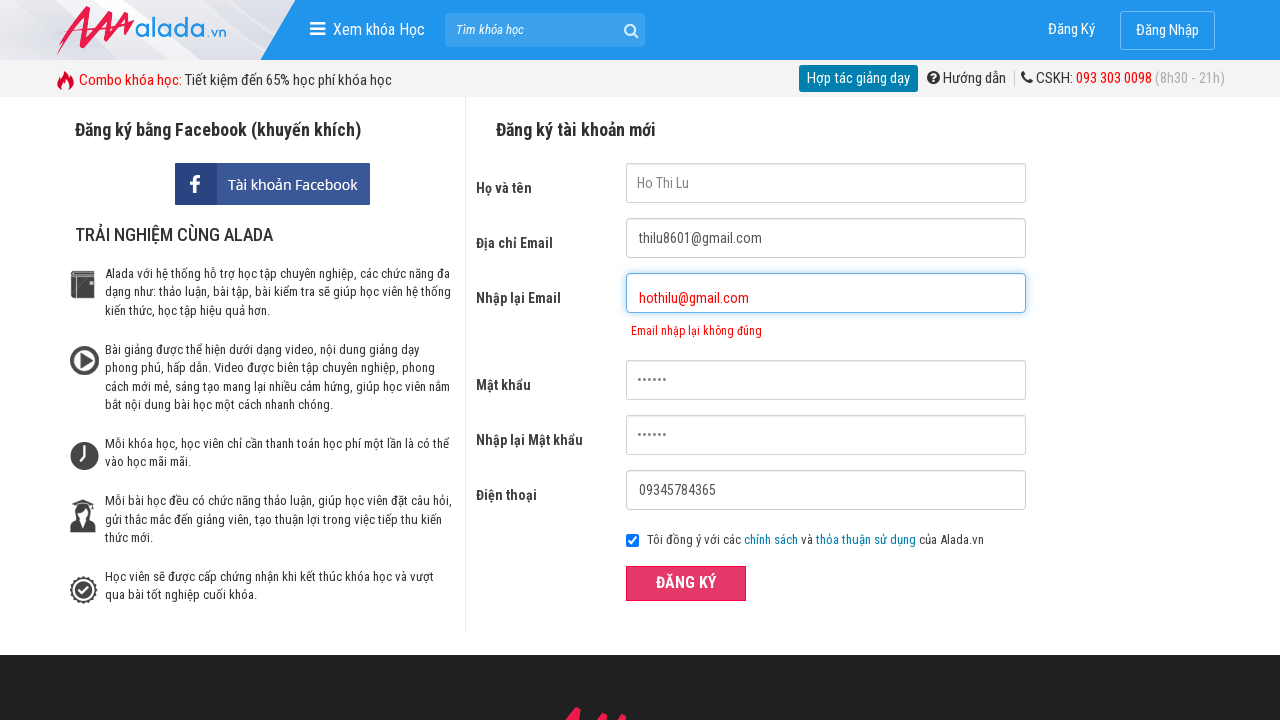

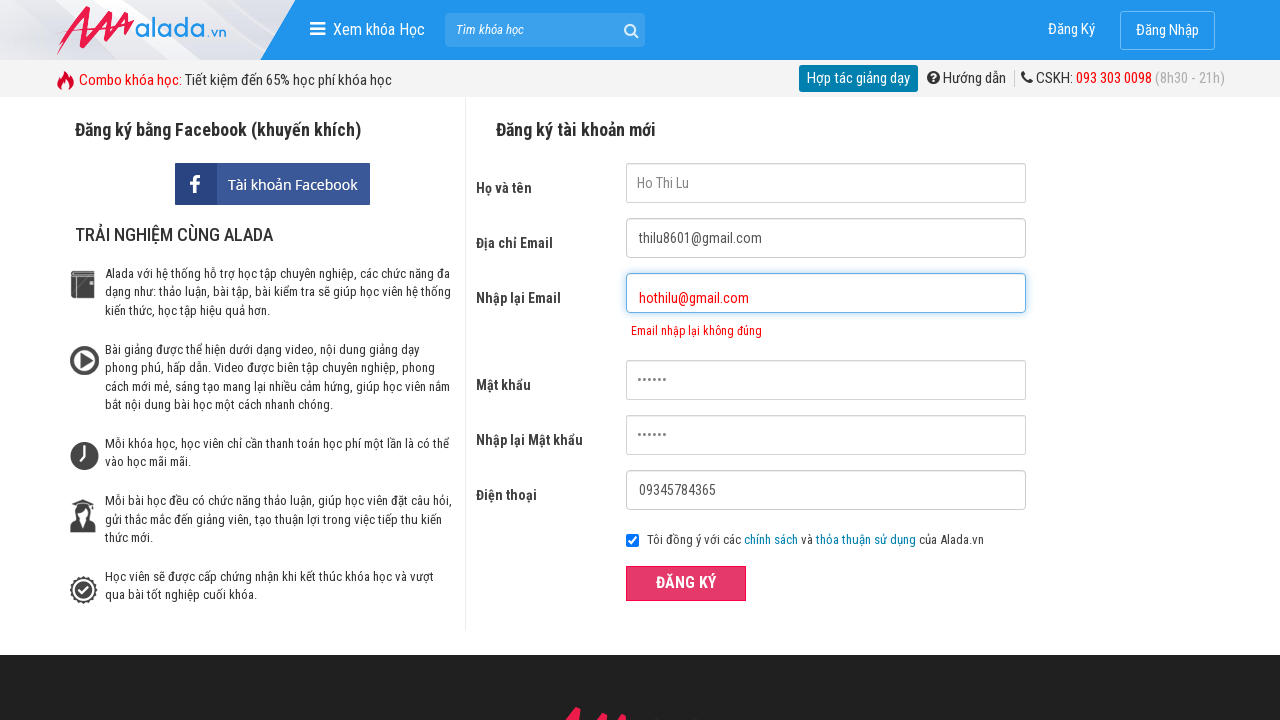